Tests iframe switching by clicking a button inside an iframe, then switching back to the main page to click a menu button

Starting URL: https://www.w3schools.com/js/tryit.asp?filename=tryjs_myfirst

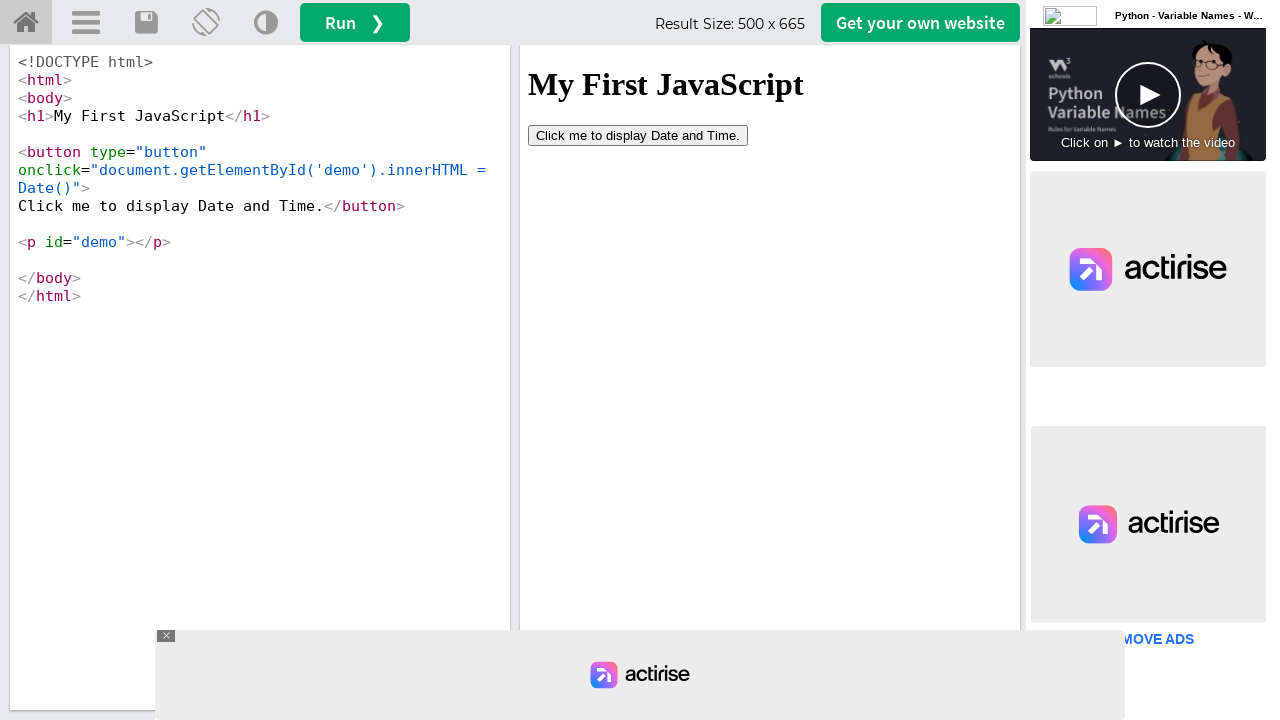

Located iframe with ID 'iframeResult'
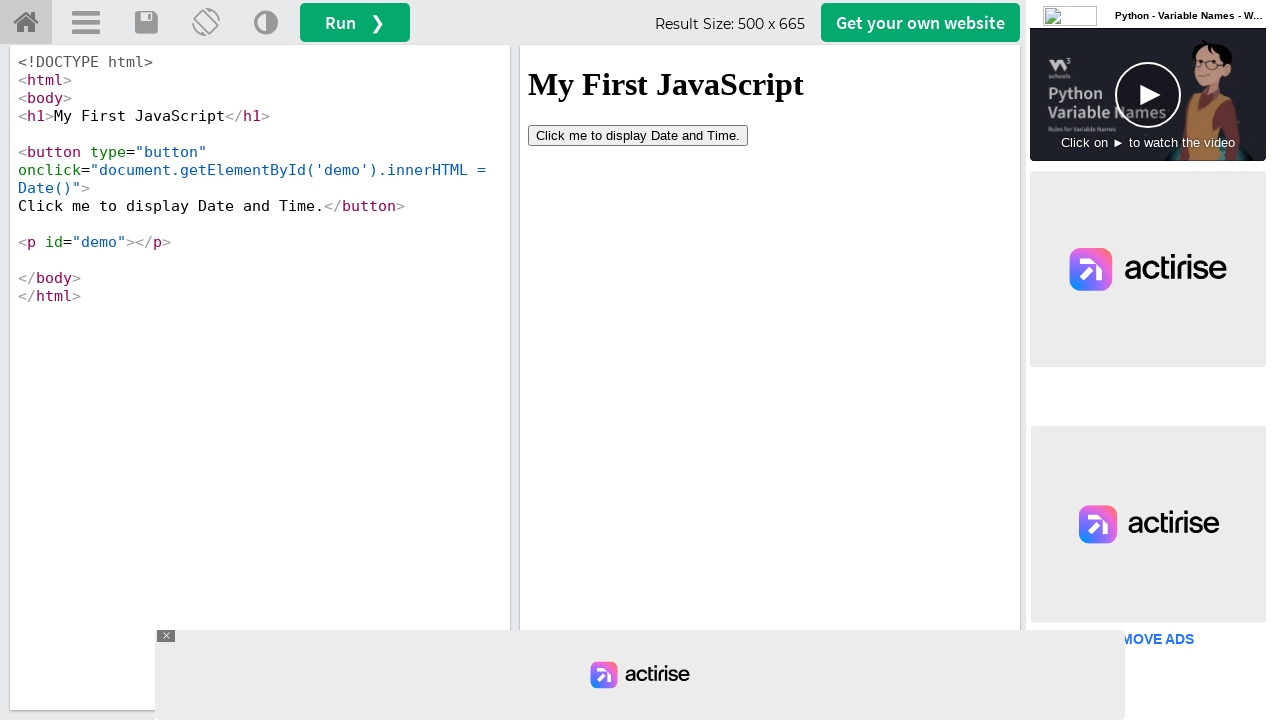

Clicked 'Click me to display Date and Time.' button inside iframe at (638, 135) on iframe#iframeResult >> internal:control=enter-frame >> button:has-text('Click me
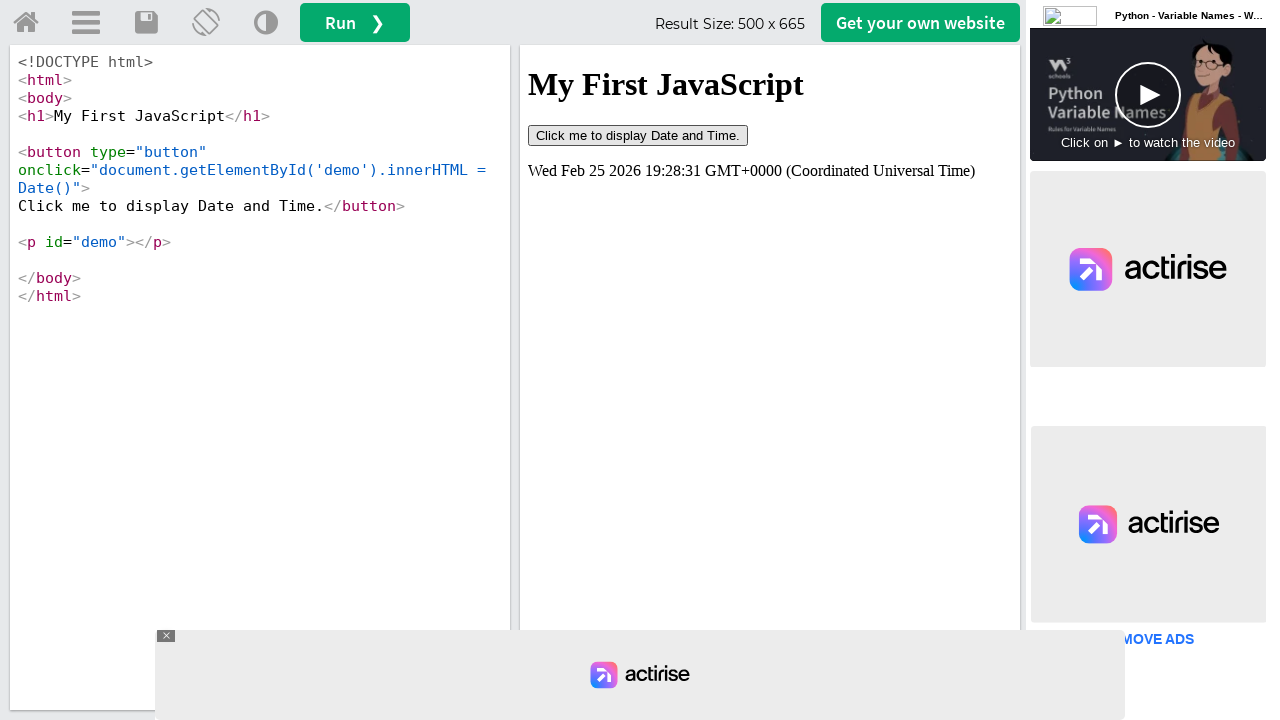

Clicked menu button on main page after switching back from iframe at (86, 23) on #menuButton
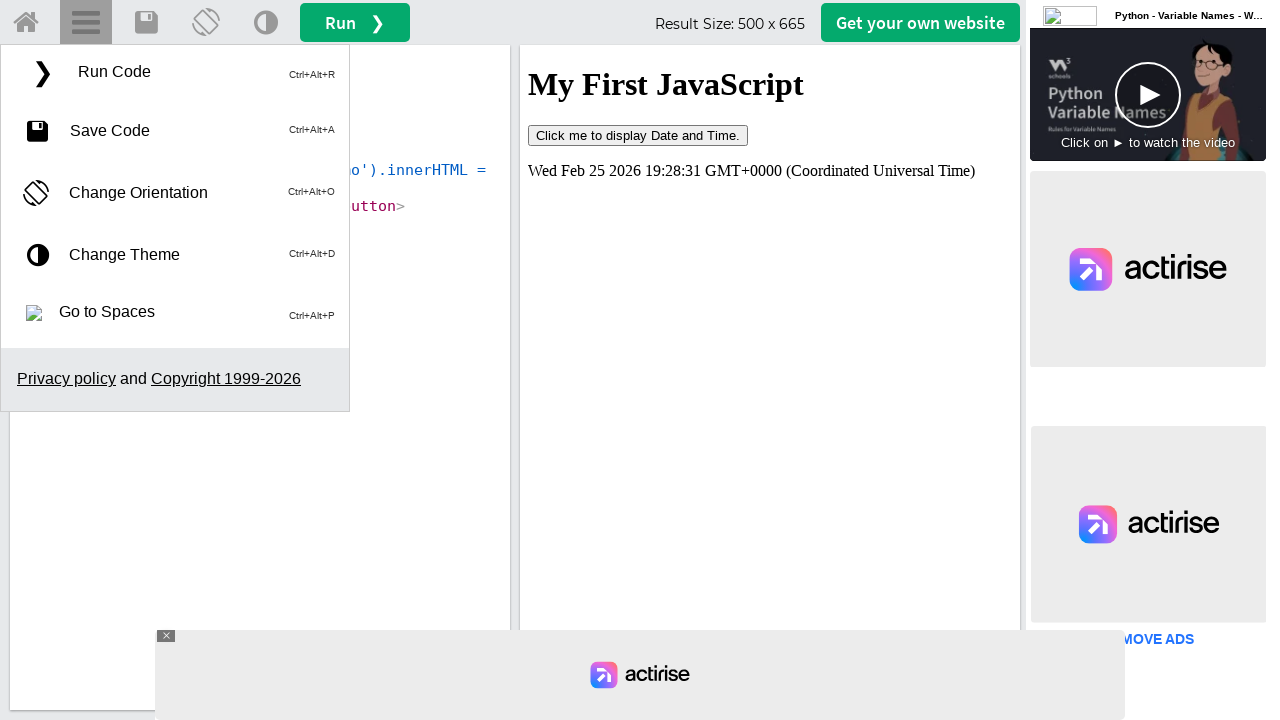

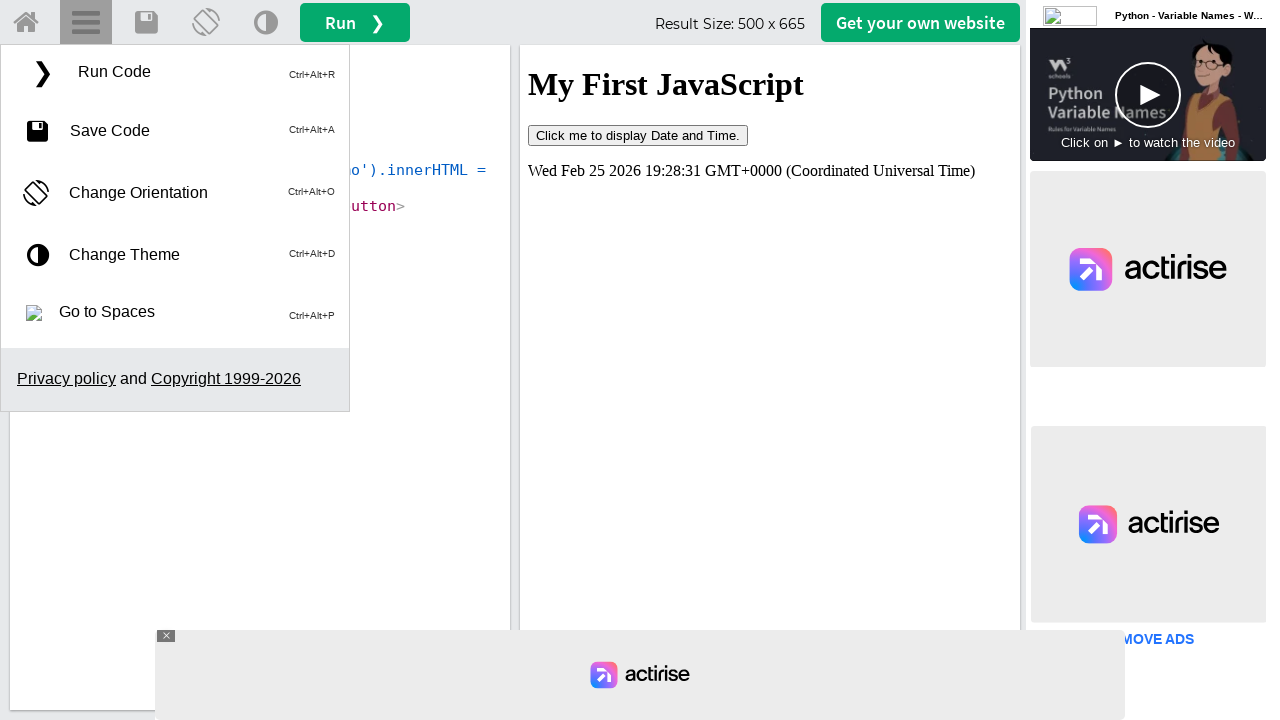